Tests slider interaction on jQuery UI demo page by switching to an iframe and dragging the slider handle to the middle position using mouse actions

Starting URL: https://jqueryui.com/slider/

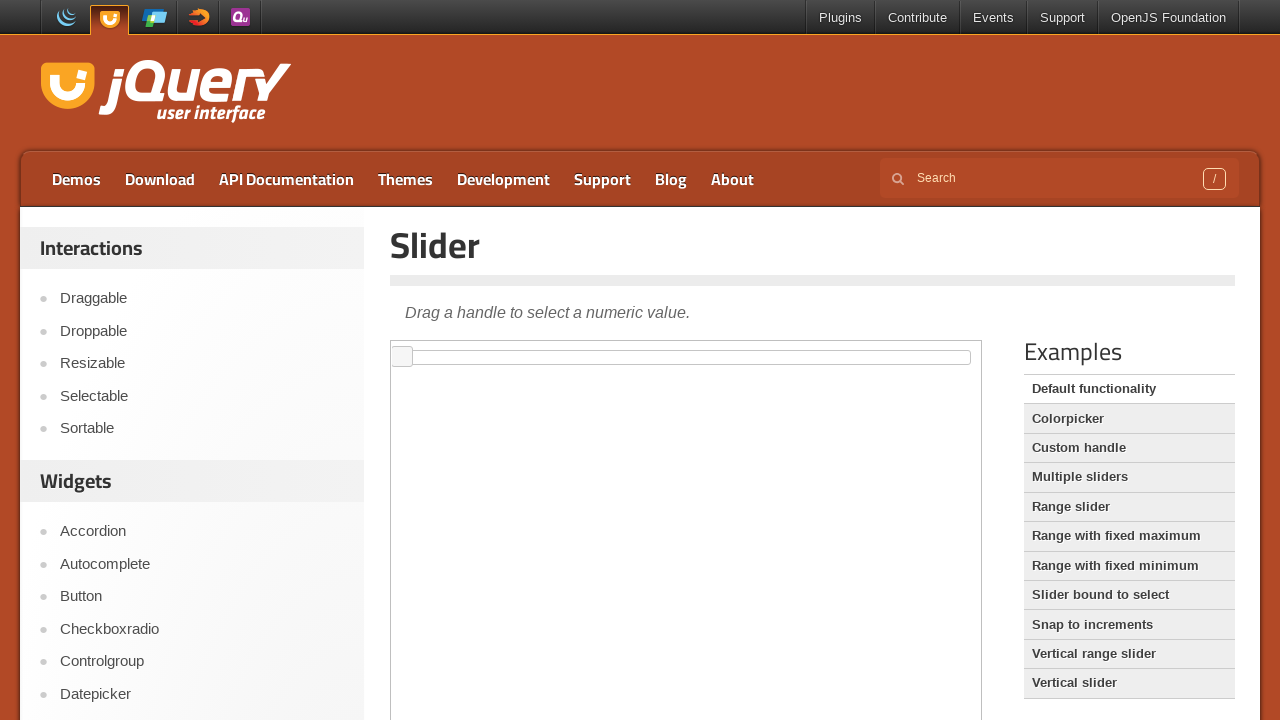

Waited for page to reach domcontentloaded state
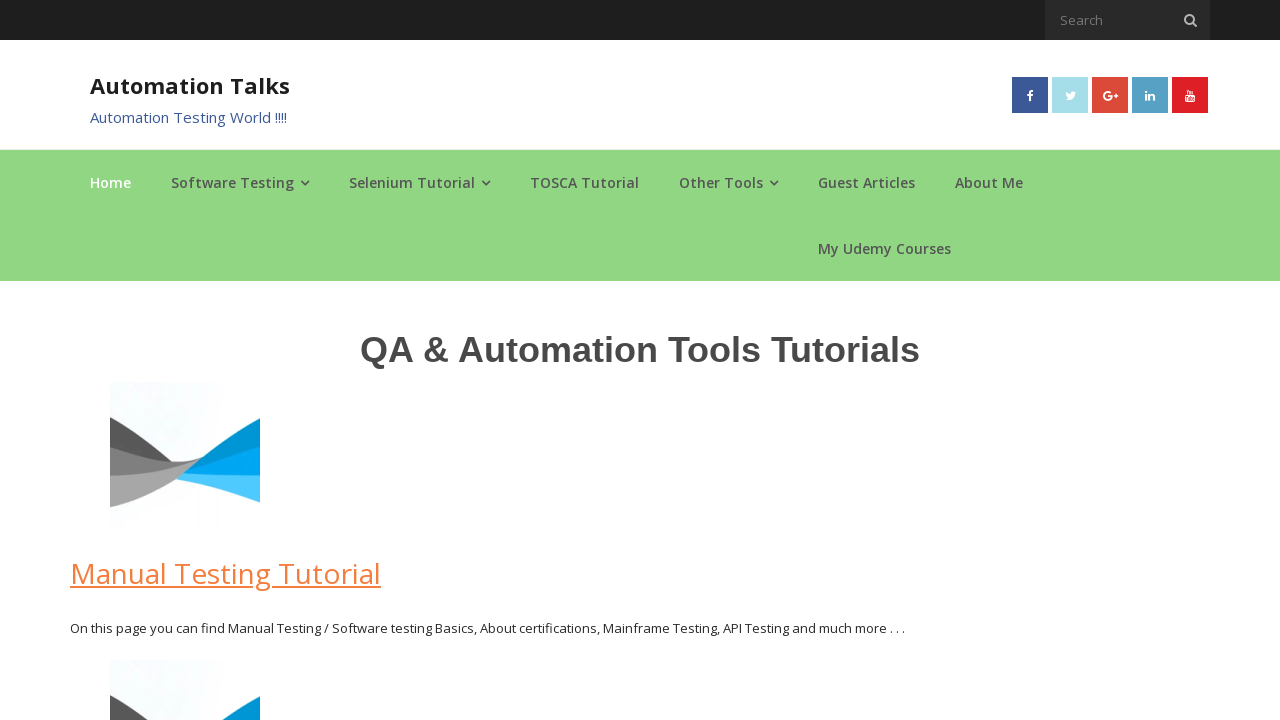

Retrieved and printed page title from automationtalks.com
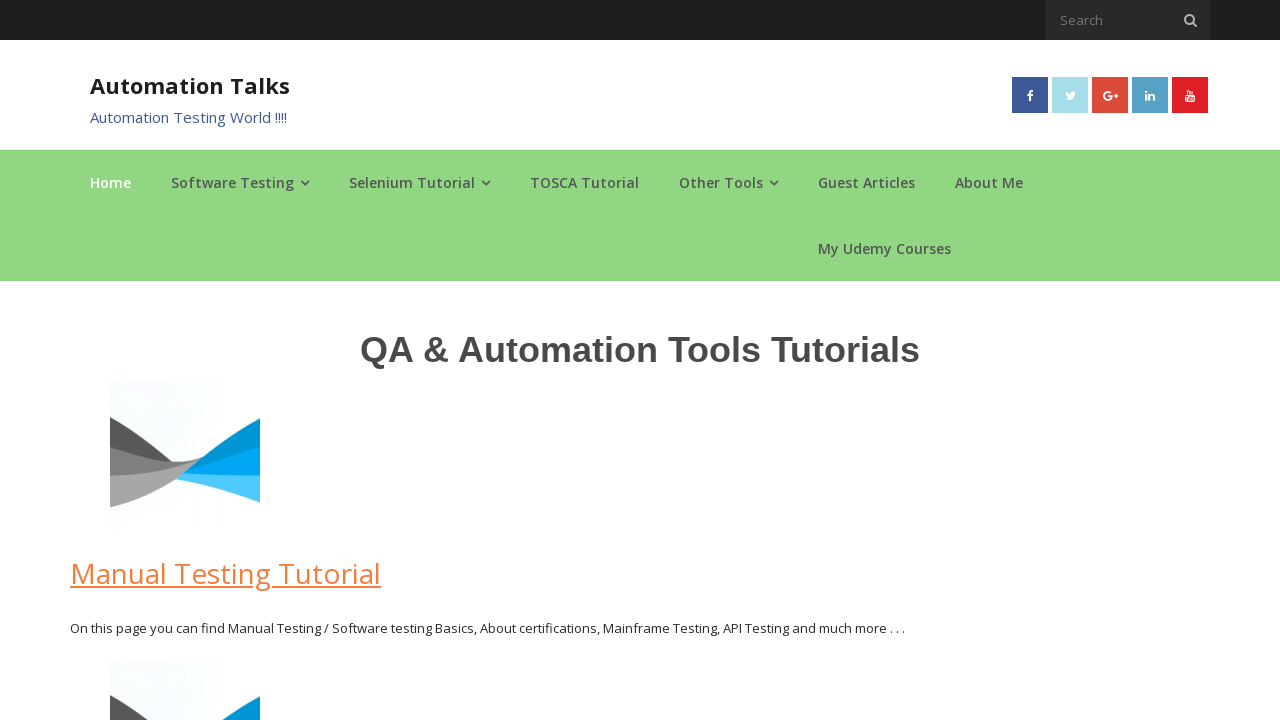

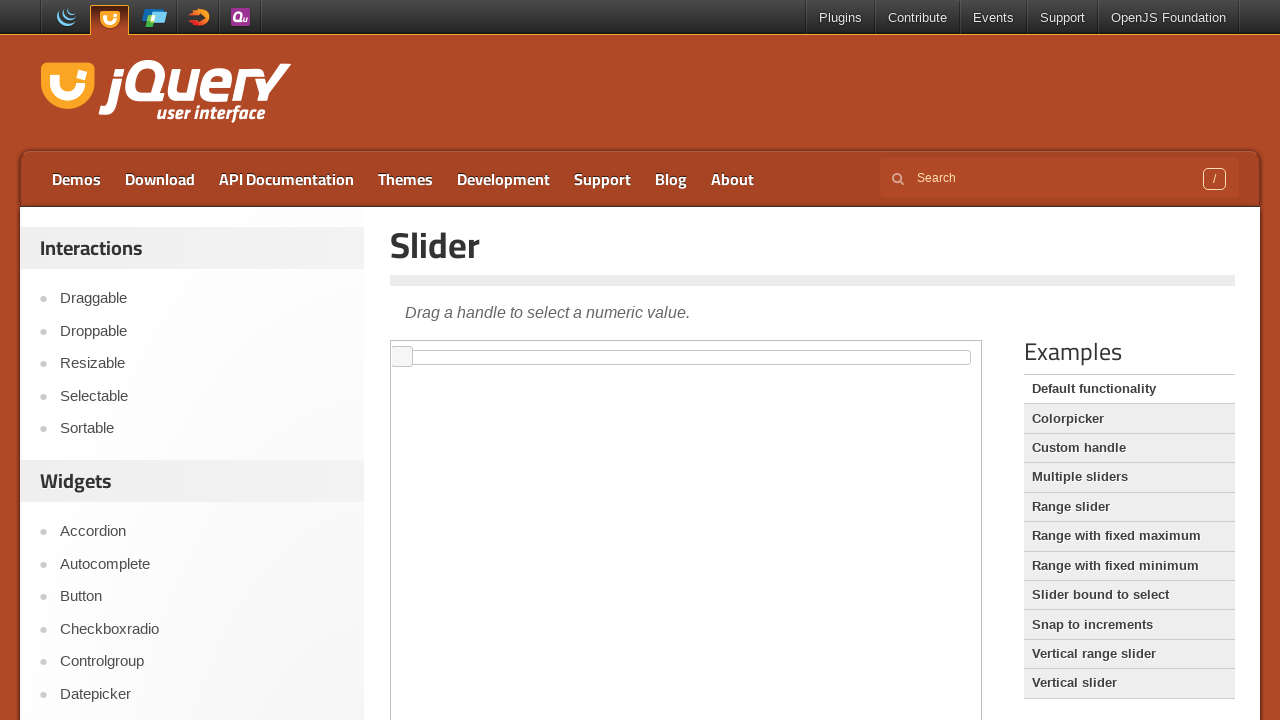